Tests passenger count dropdown functionality by clicking to increase the number of adult passengers

Starting URL: https://rahulshettyacademy.com/dropdownsPractise/

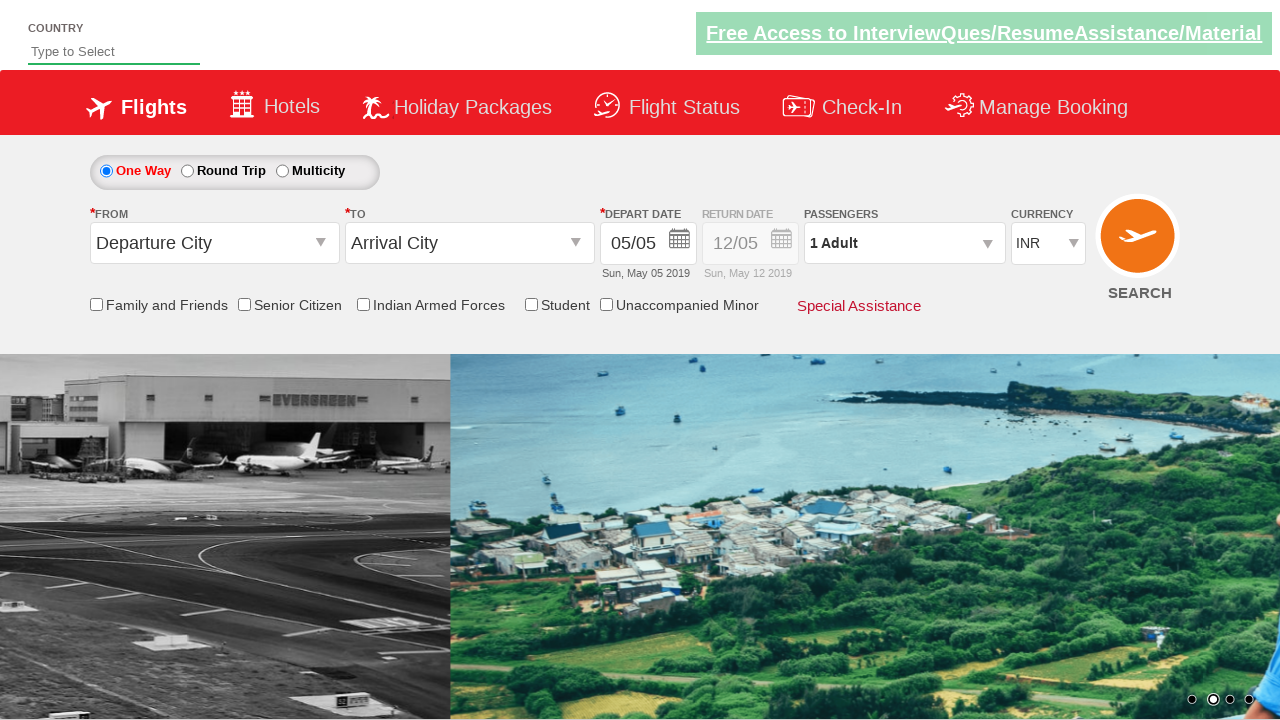

Clicked on passenger info dropdown to open it at (904, 243) on xpath=//div[@class='paxinfo']
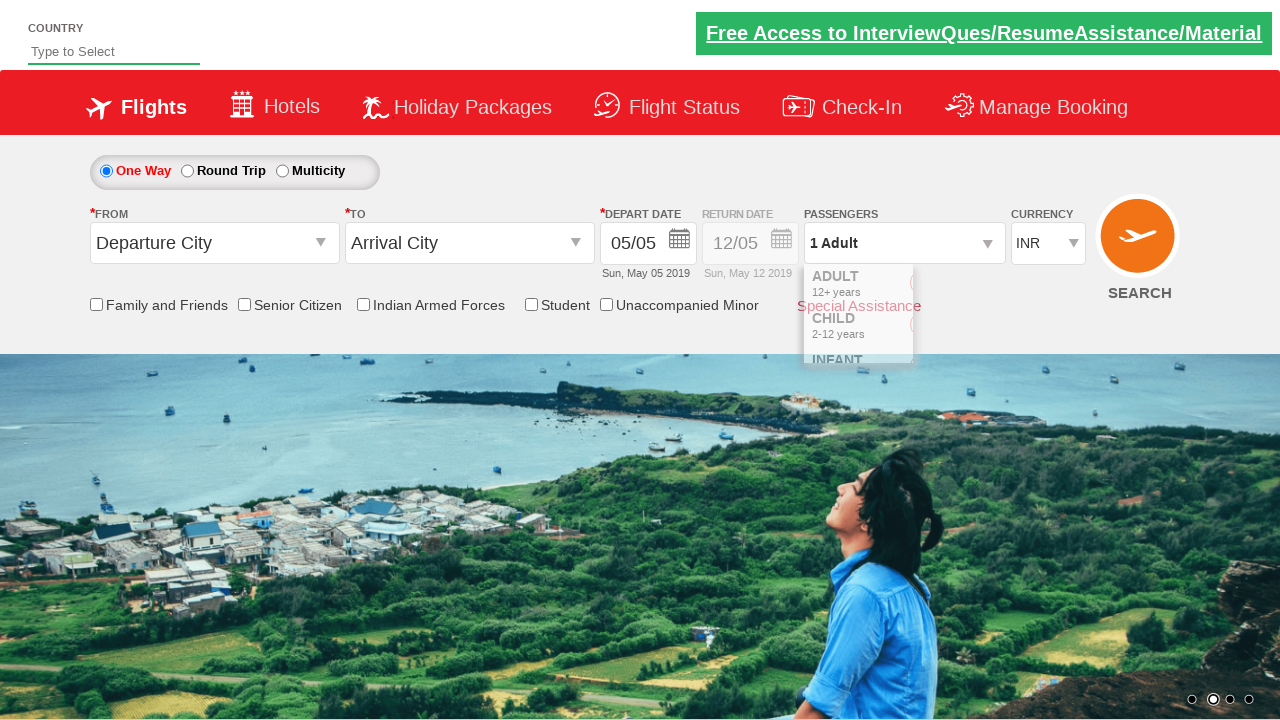

Waited for dropdown to be ready
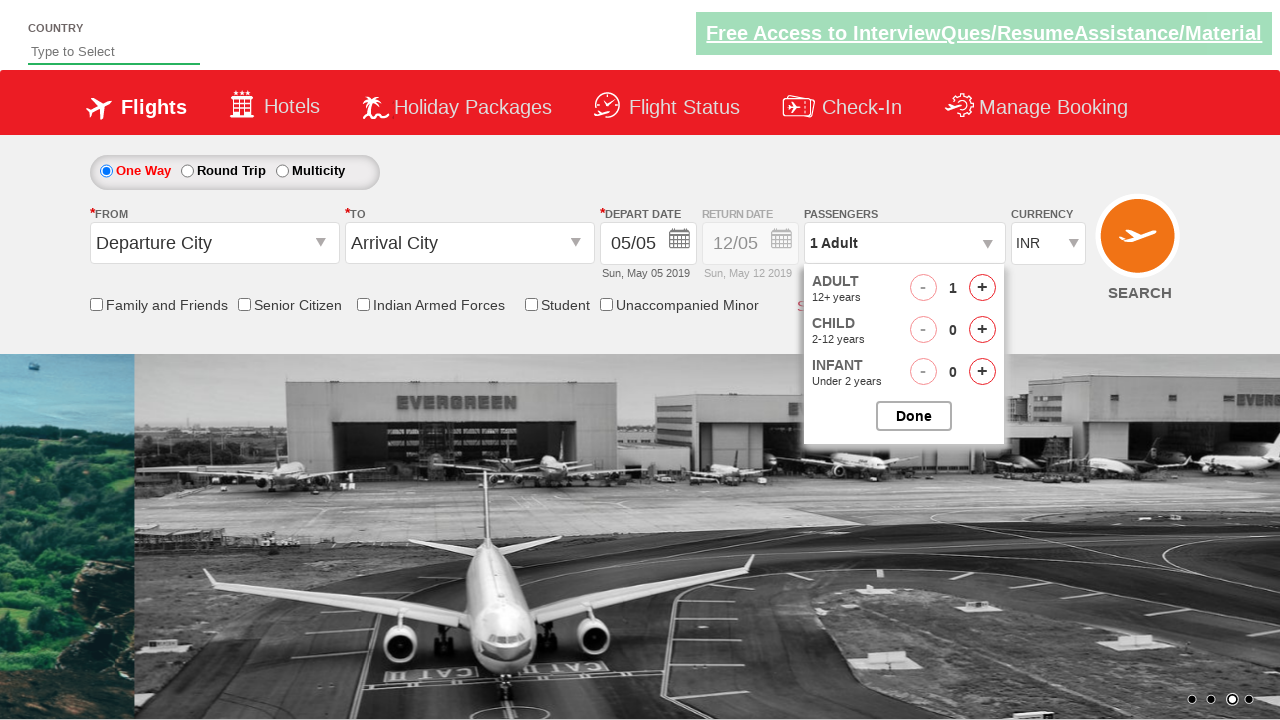

Clicked adult increment button (iteration 1 of 2) at (982, 288) on xpath=//span[@id='hrefIncAdt']
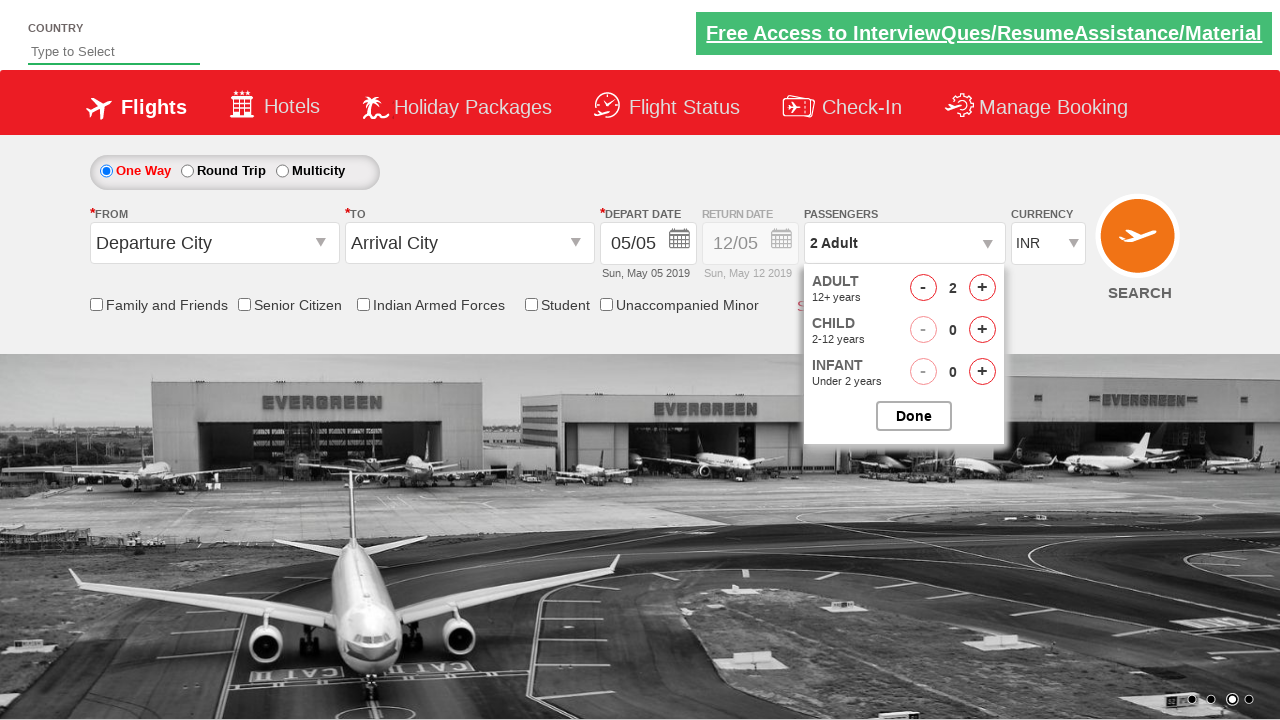

Clicked adult increment button (iteration 2 of 2) at (982, 288) on xpath=//span[@id='hrefIncAdt']
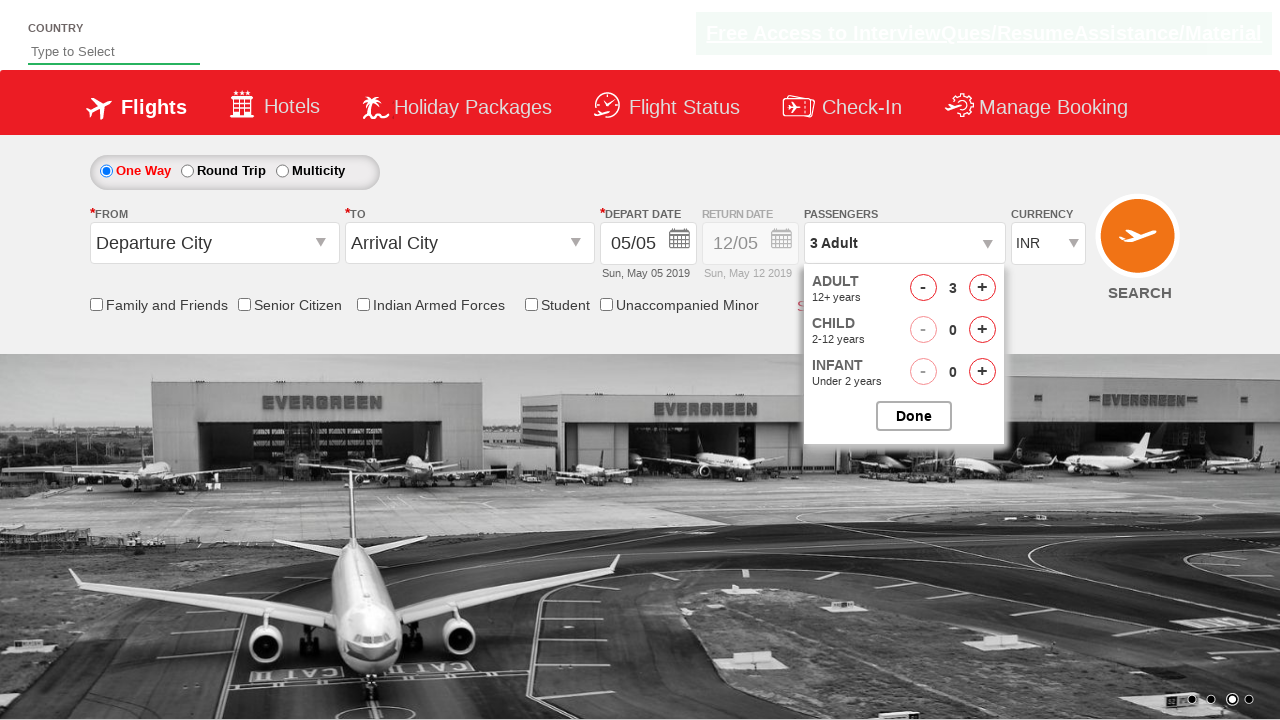

Retrieved passenger count text
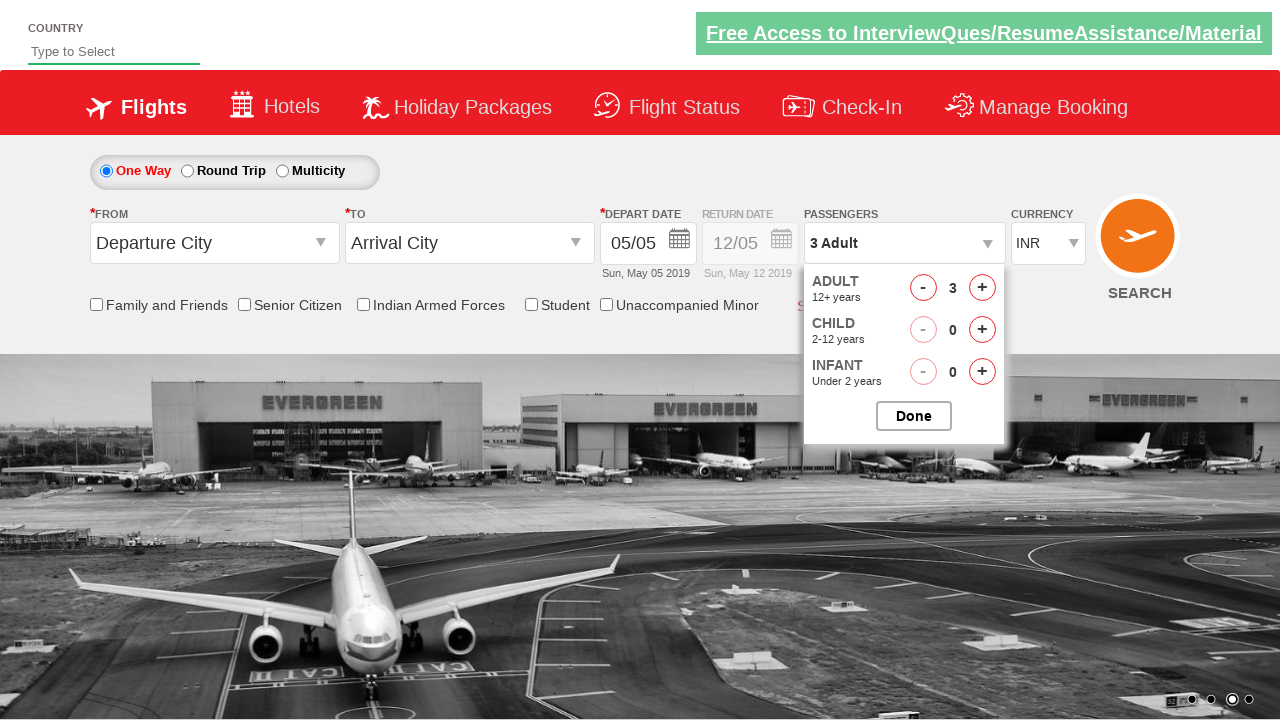

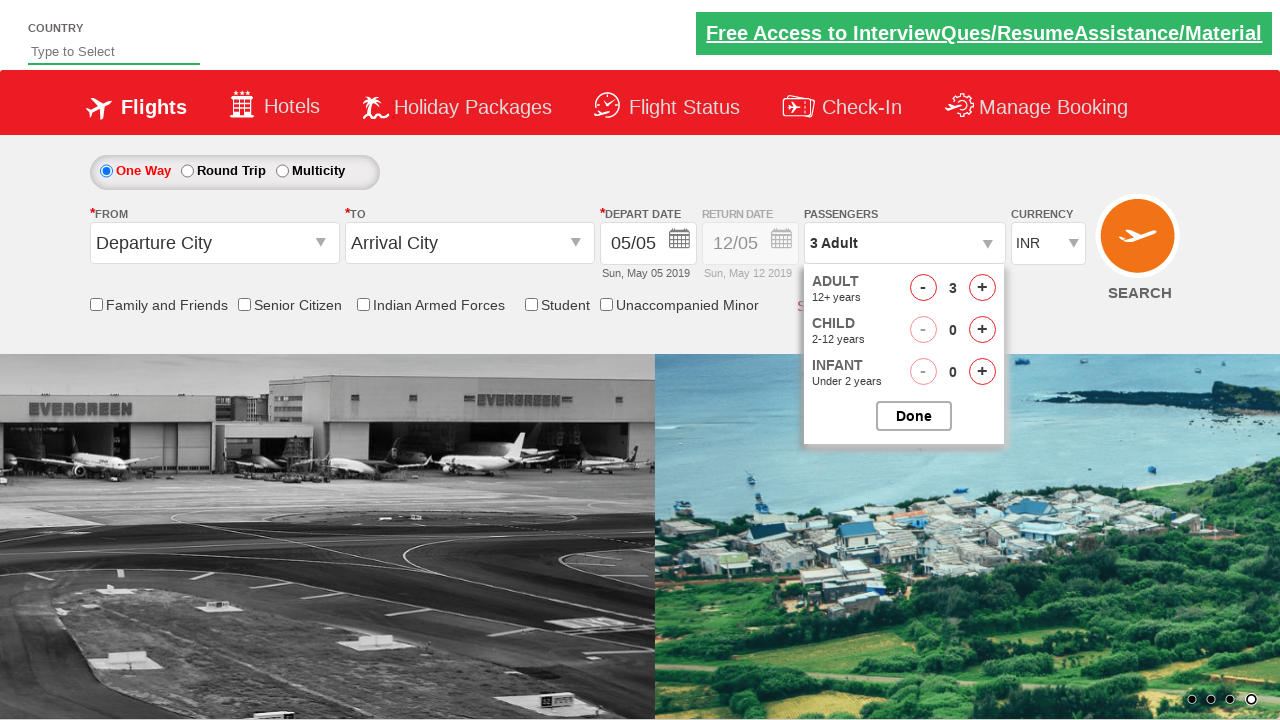